Tests handling of JavaScript alert popups by clicking a button that triggers an alert and then accepting the alert dialog

Starting URL: https://demo.automationtesting.in/Alerts.html

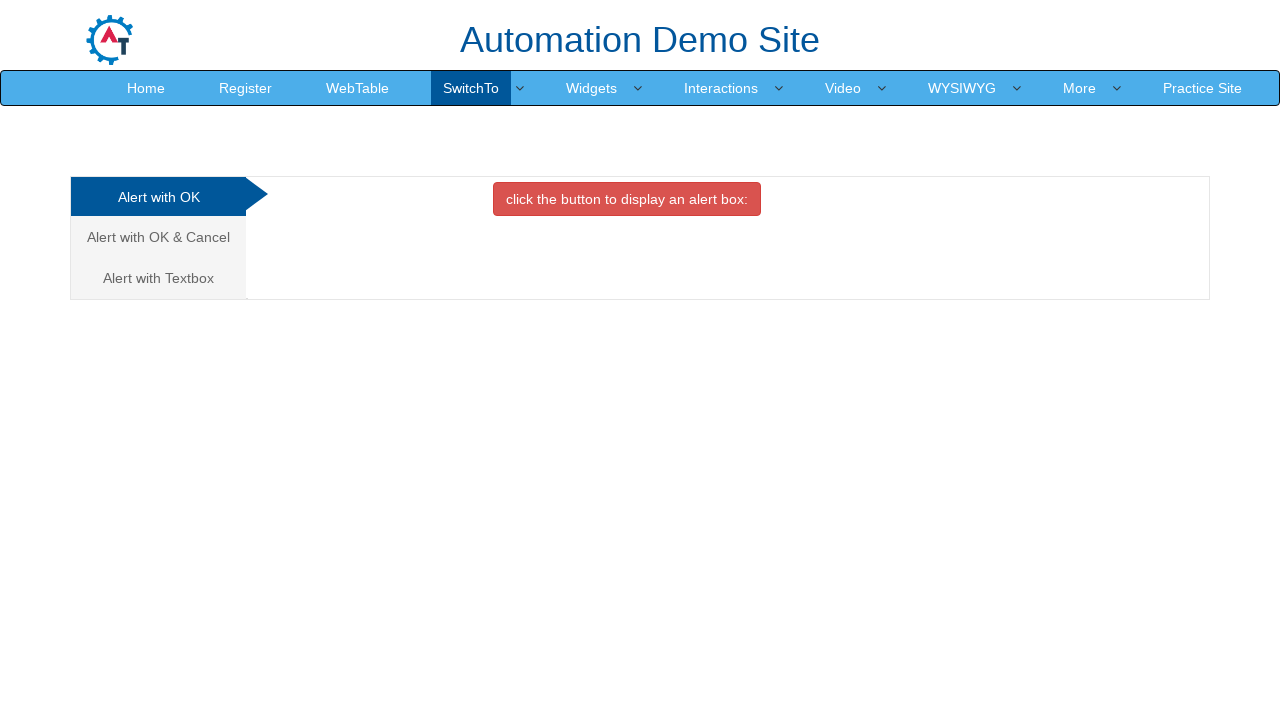

Set up dialog handler to automatically accept alerts
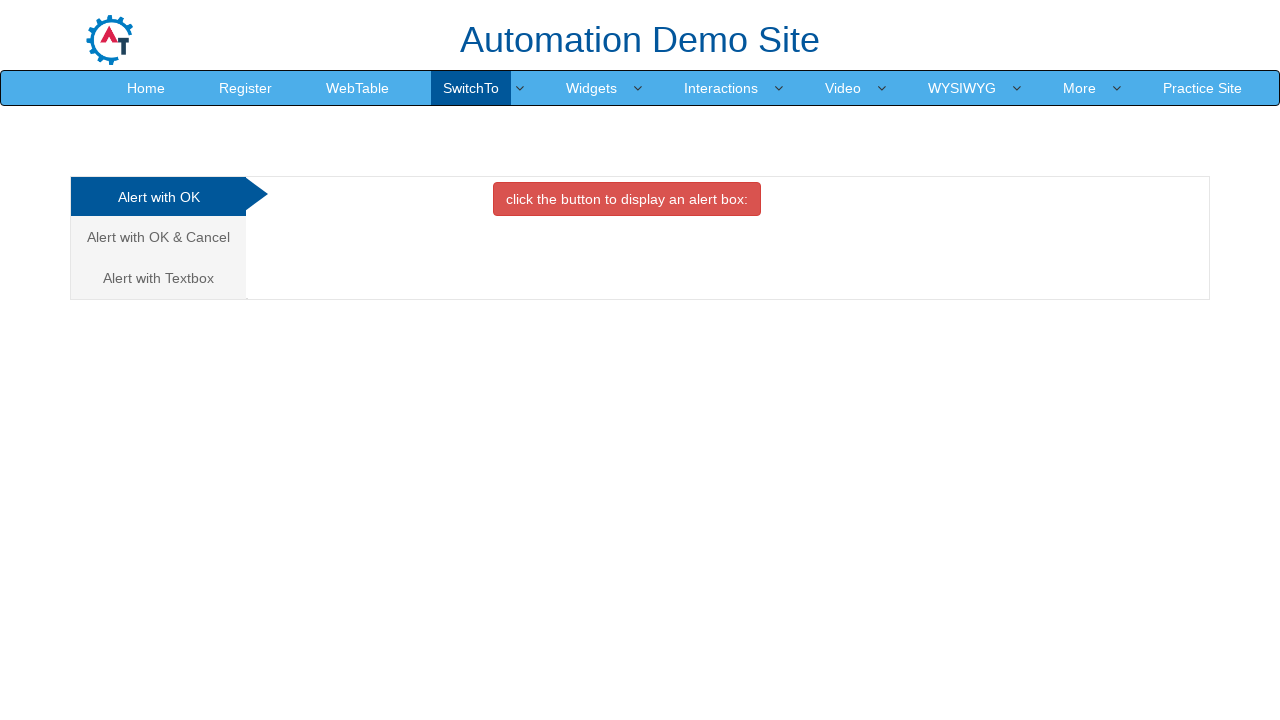

Clicked the button to trigger the JavaScript alert popup at (627, 199) on button.btn.btn-danger
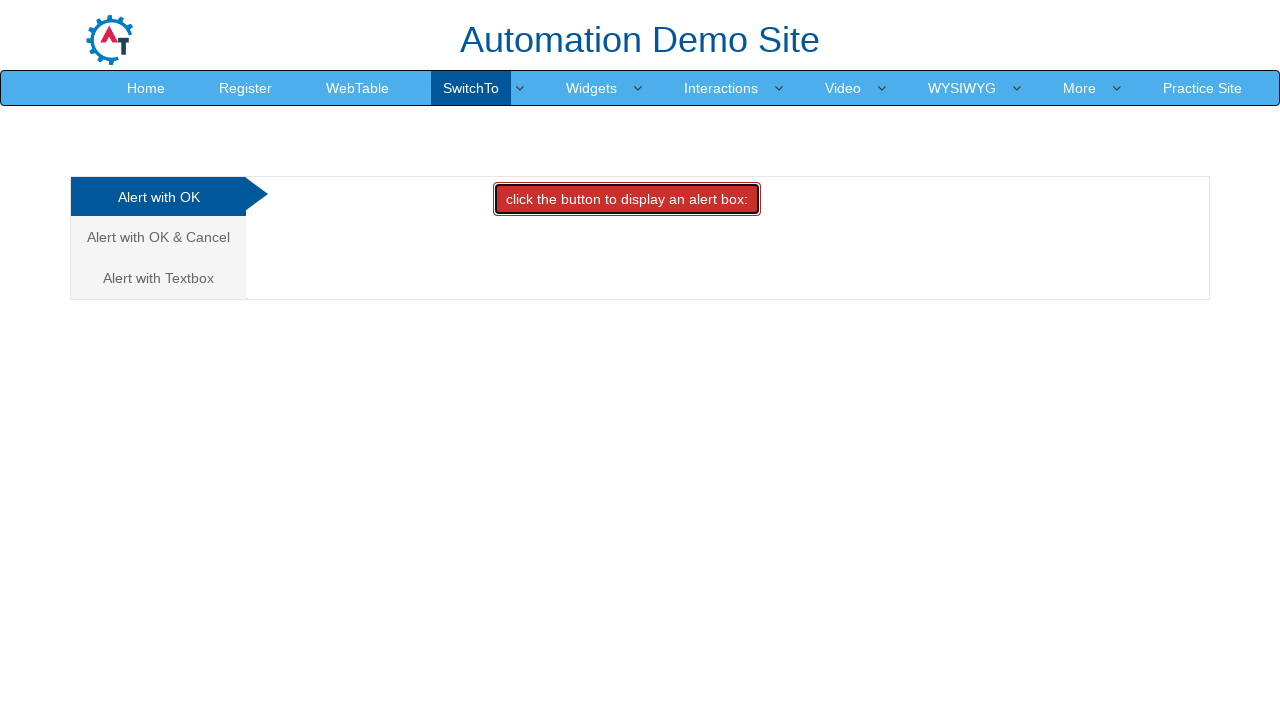

Alert dialog was accepted and handled
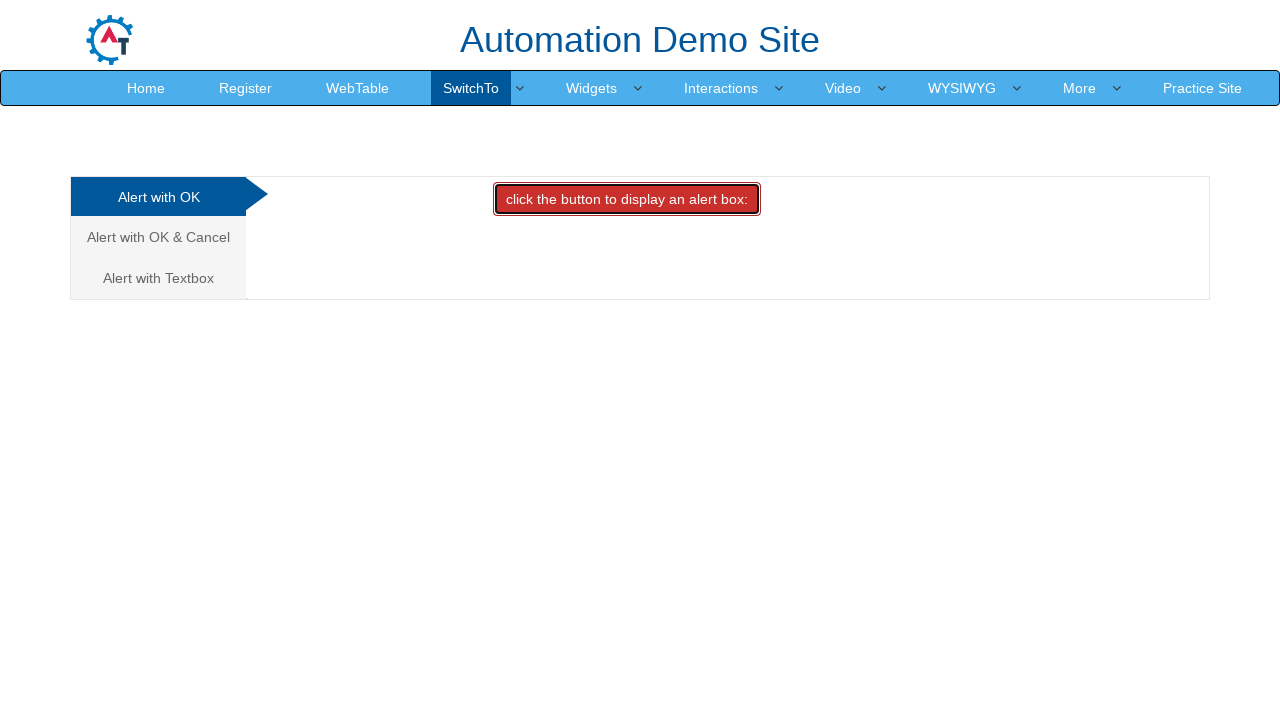

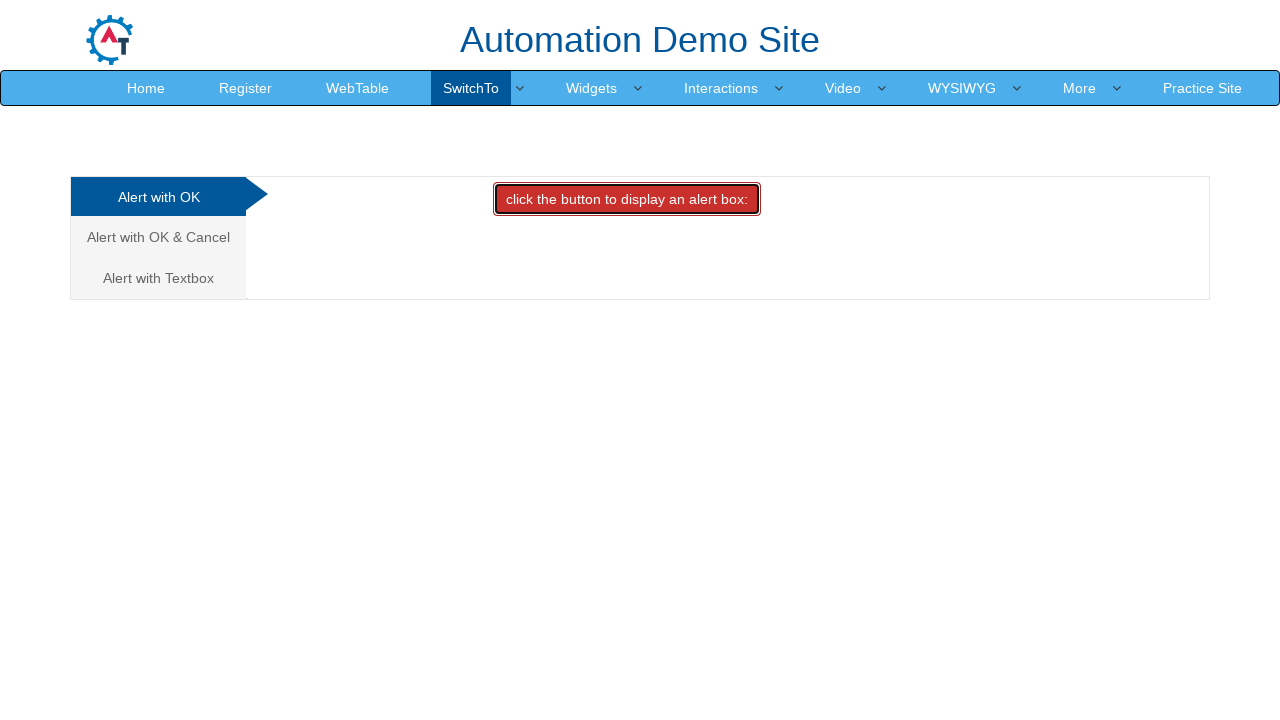